Tests that clicking Clear completed button removes completed items from the list.

Starting URL: https://demo.playwright.dev/todomvc

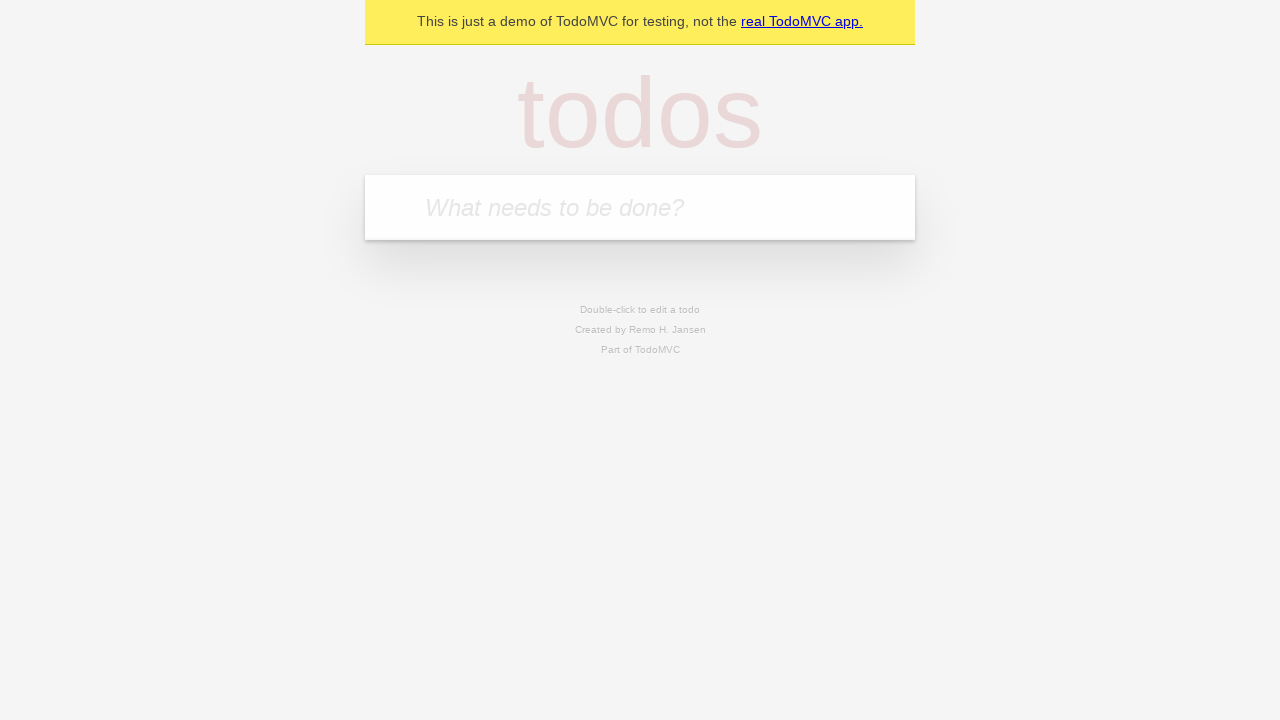

Filled todo input with 'buy some cheese' on internal:attr=[placeholder="What needs to be done?"i]
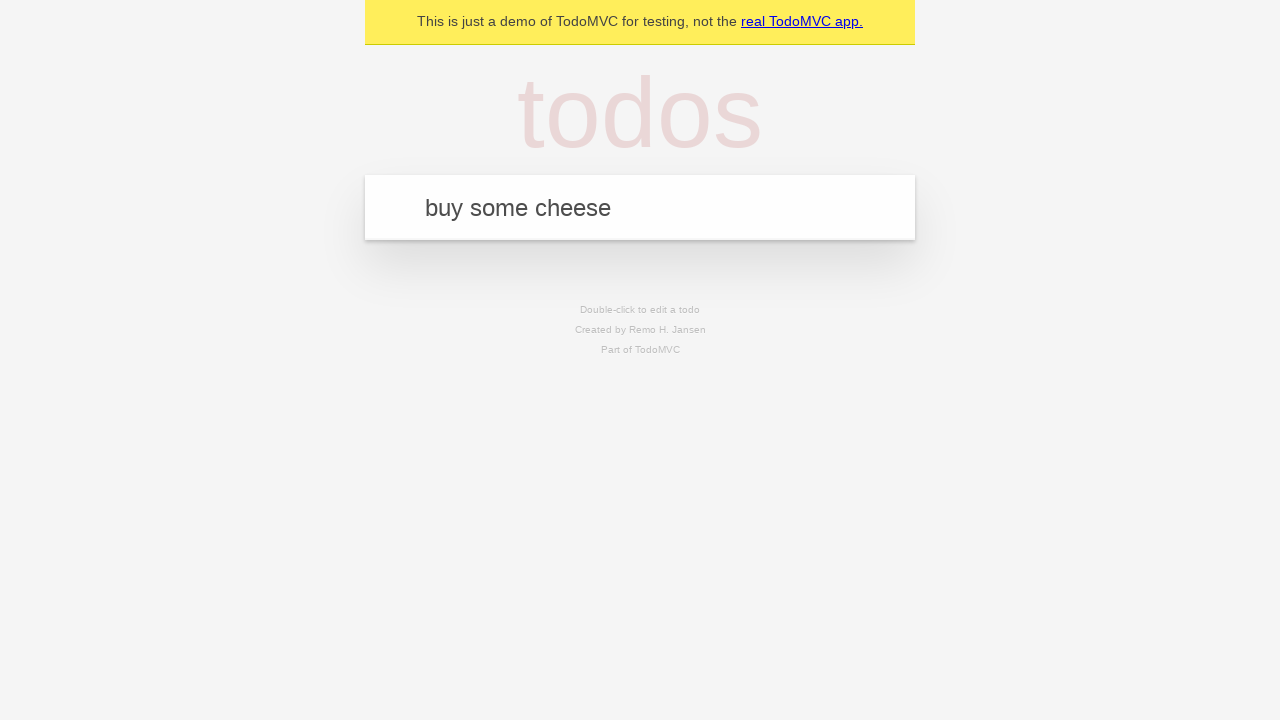

Pressed Enter to add first todo on internal:attr=[placeholder="What needs to be done?"i]
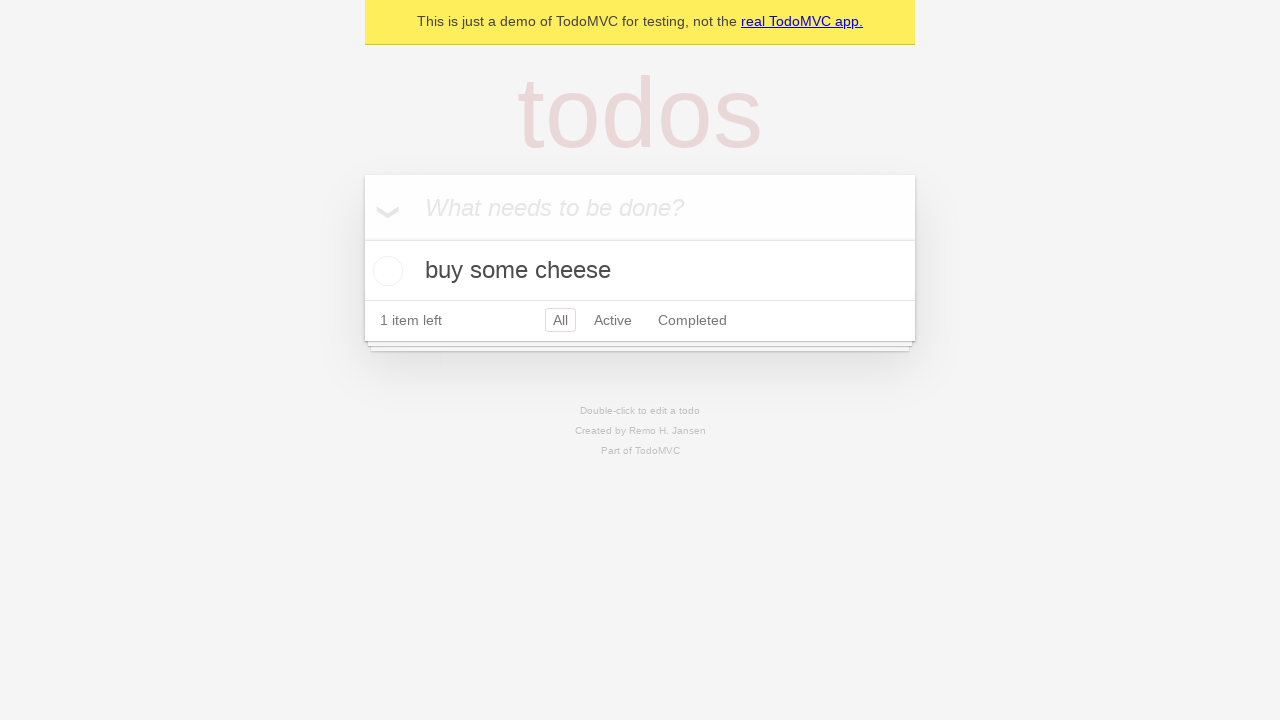

Filled todo input with 'feed the cat' on internal:attr=[placeholder="What needs to be done?"i]
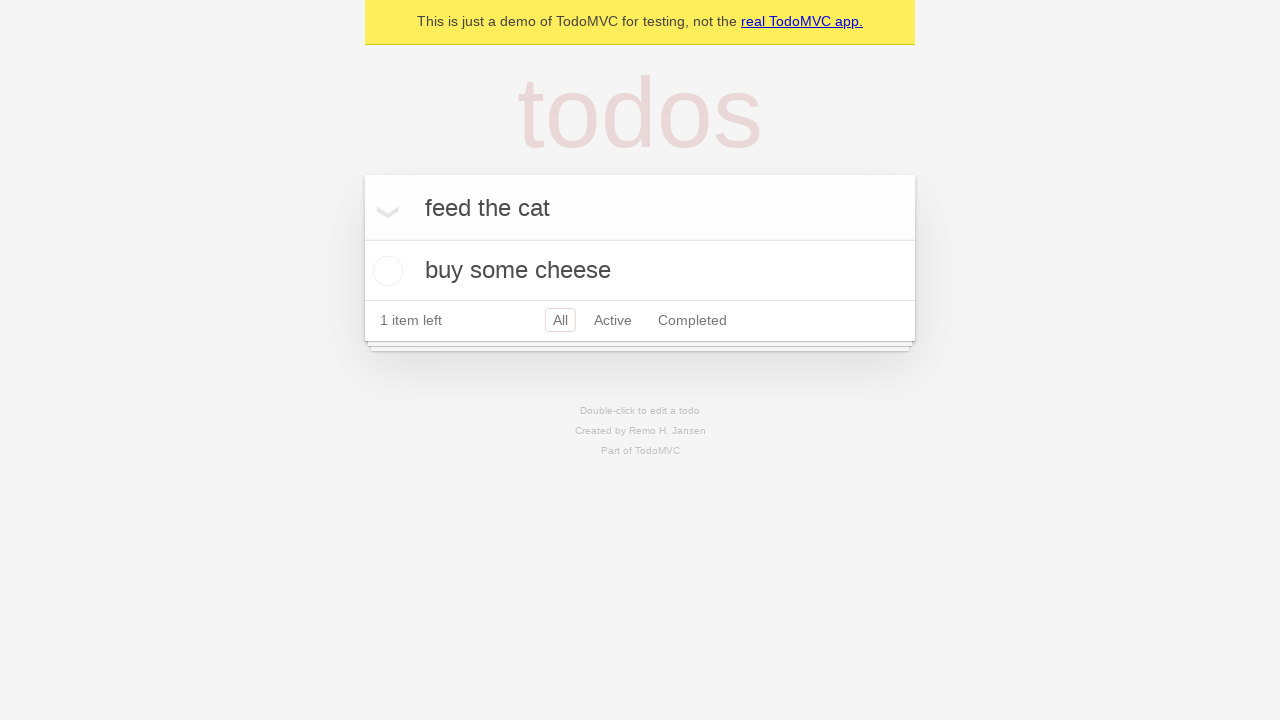

Pressed Enter to add second todo on internal:attr=[placeholder="What needs to be done?"i]
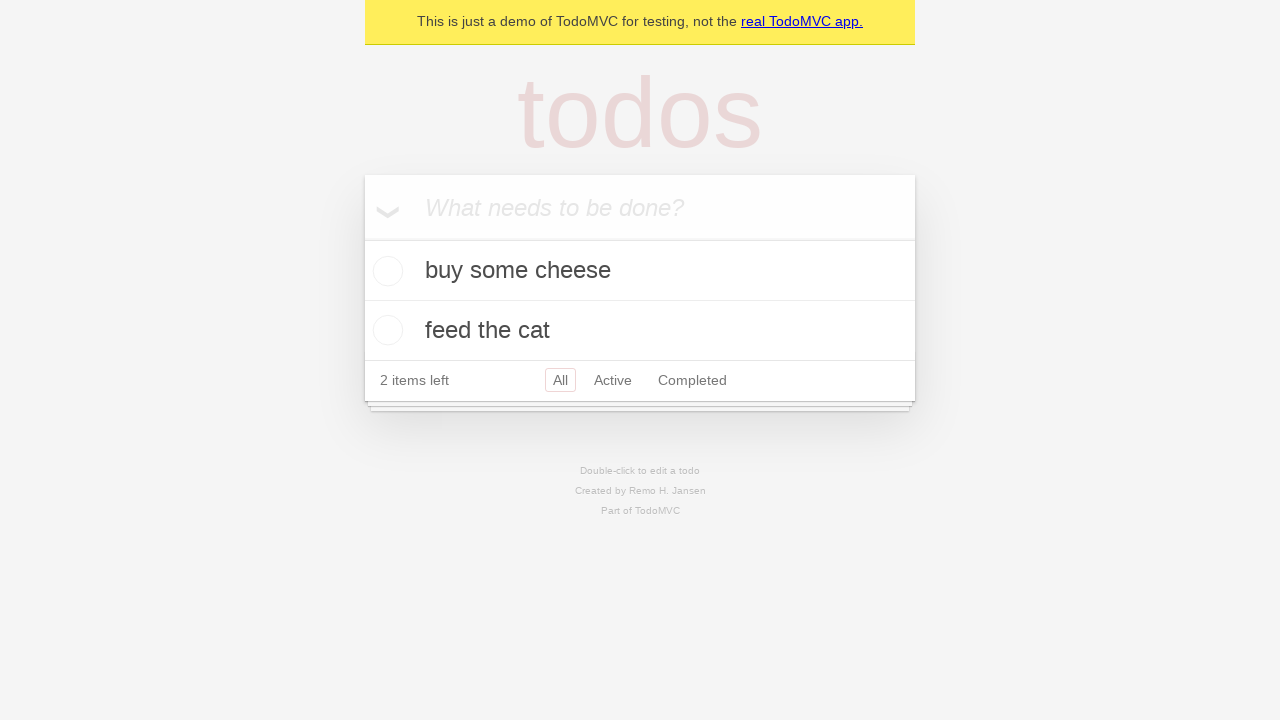

Filled todo input with 'book a doctors appointment' on internal:attr=[placeholder="What needs to be done?"i]
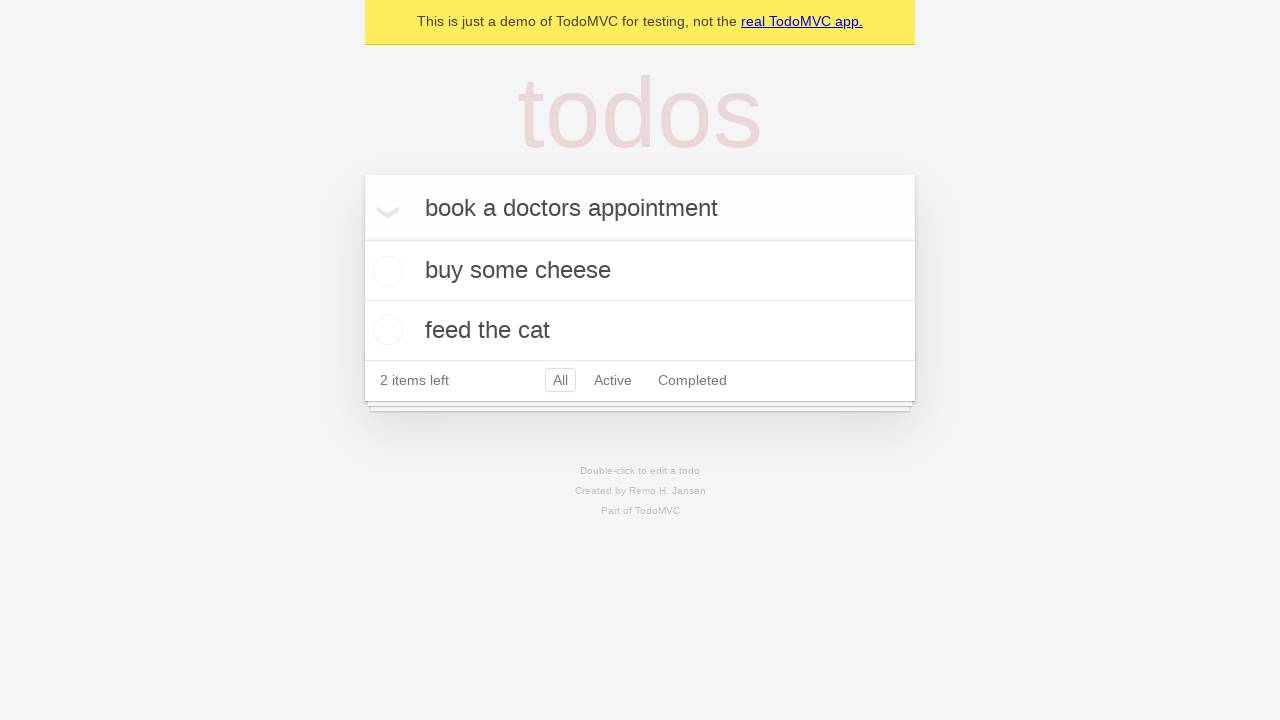

Pressed Enter to add third todo on internal:attr=[placeholder="What needs to be done?"i]
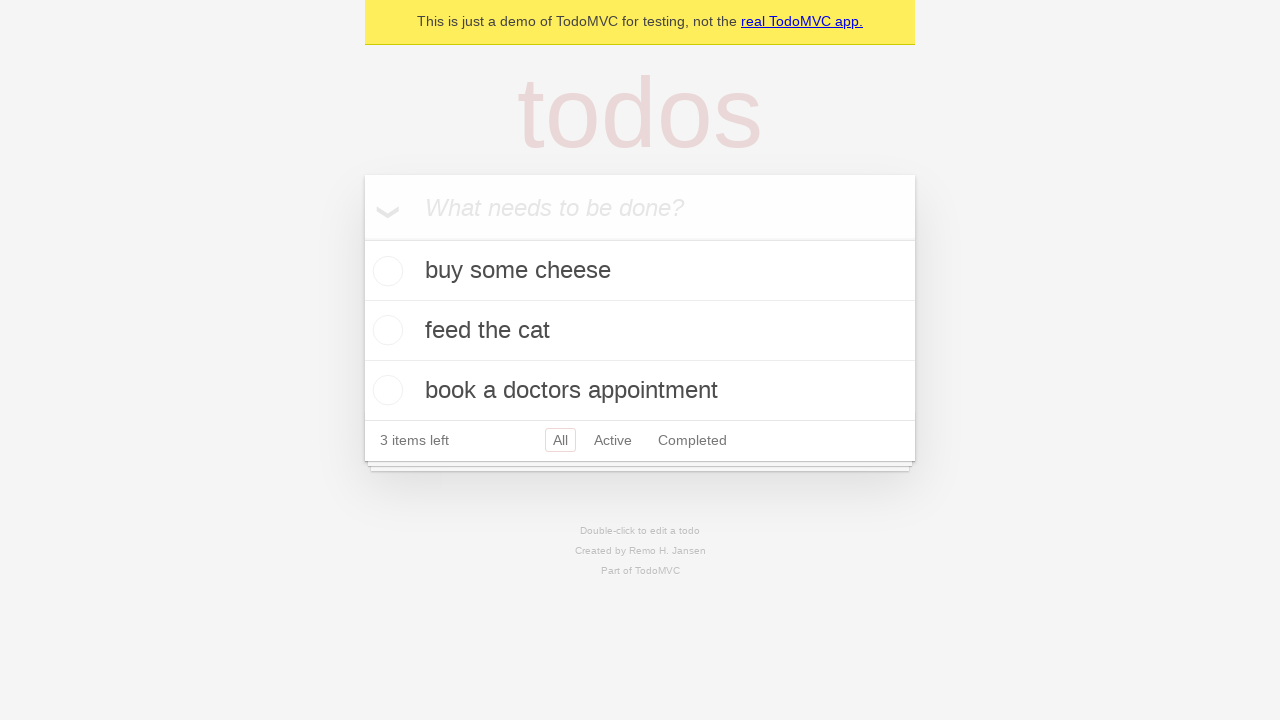

Checked the second todo item to mark it as completed at (385, 330) on .todo-list li >> nth=1 >> .toggle
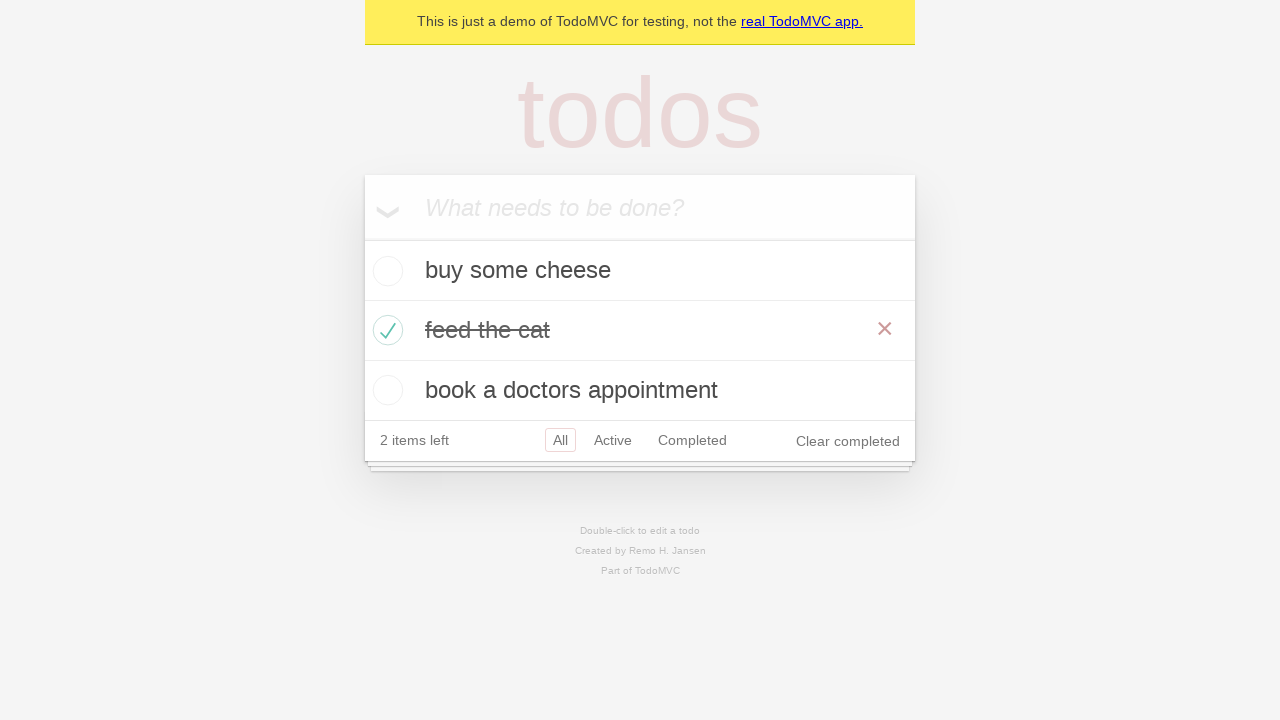

Clicked 'Clear completed' button to remove completed items at (848, 441) on internal:role=button[name="Clear completed"i]
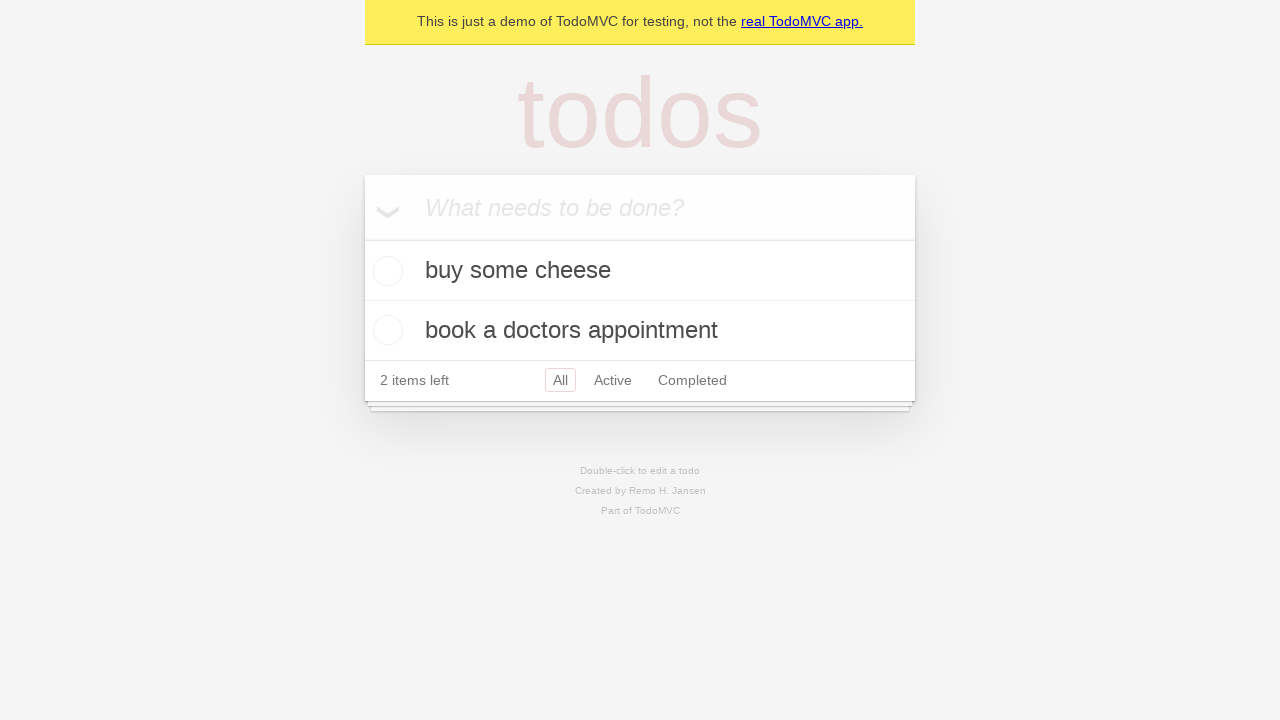

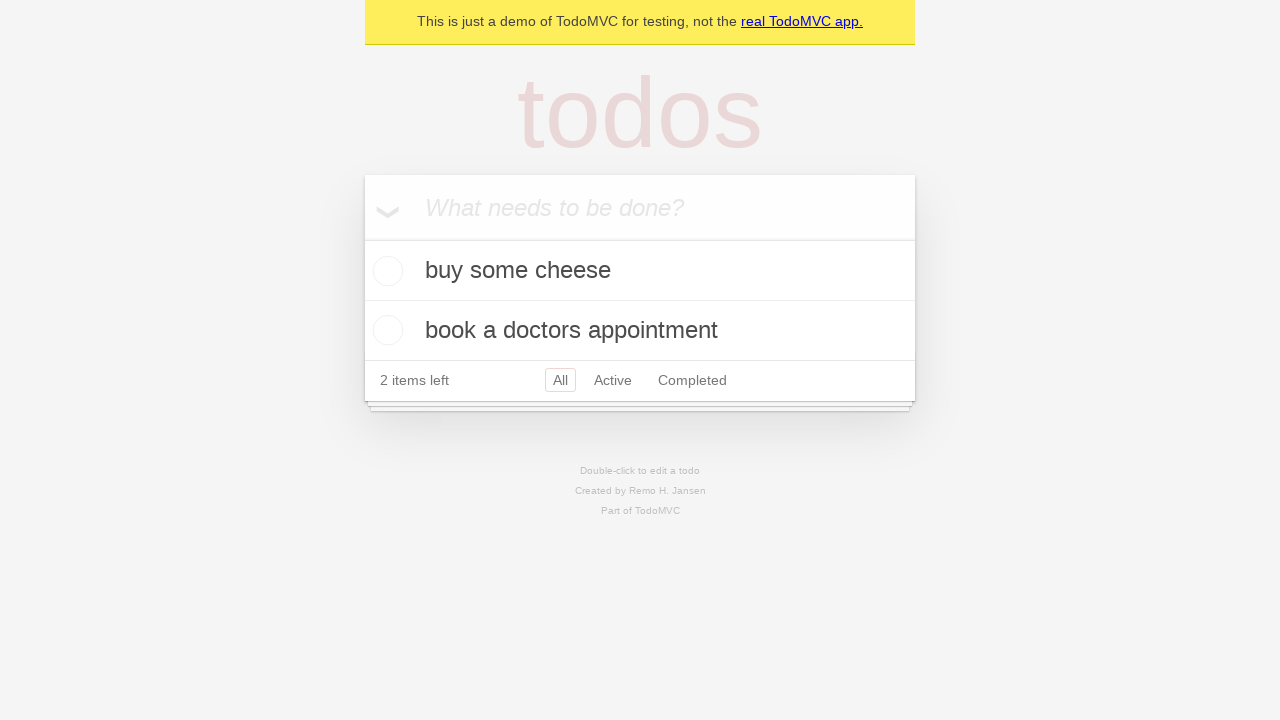